Navigates to the Rahul Shetty Academy automation practice page and verifies that the courses table is present with data rows containing instructor names, courses, and prices.

Starting URL: https://rahulshettyacademy.com/AutomationPractice/

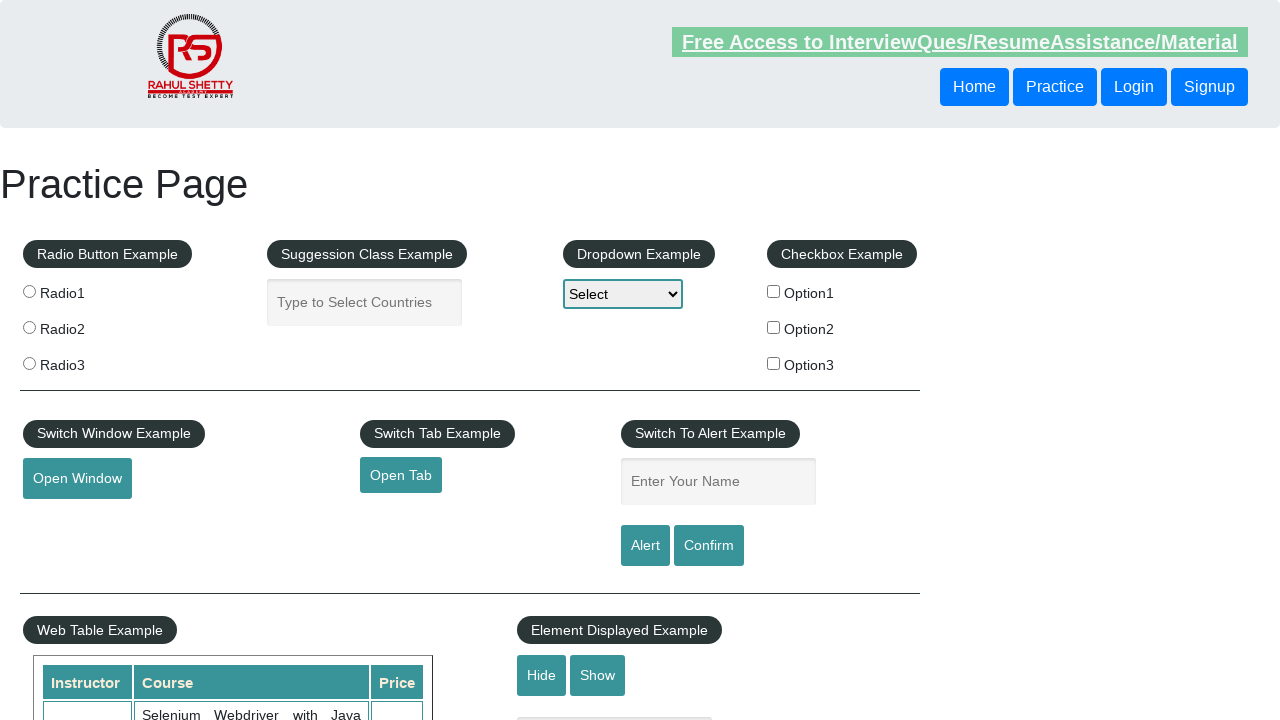

Navigated to Rahul Shetty Academy automation practice page
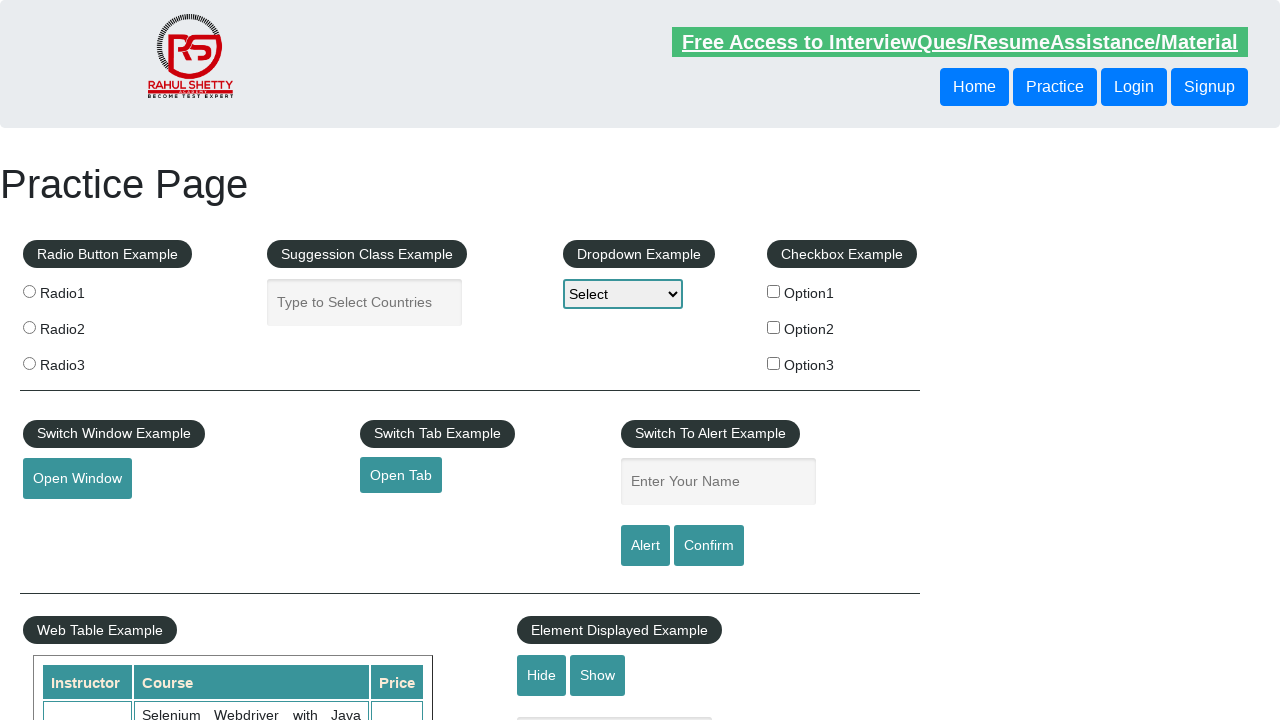

Courses table is now visible
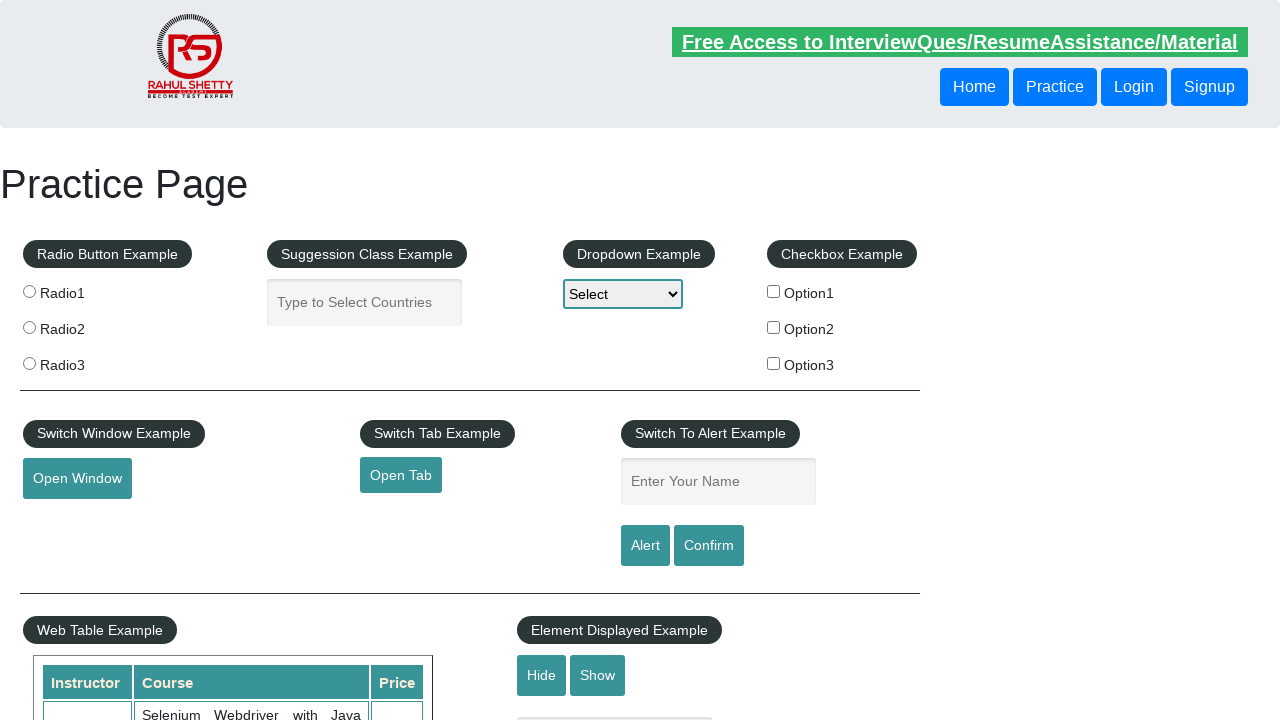

Verified instructor name column exists in row 2
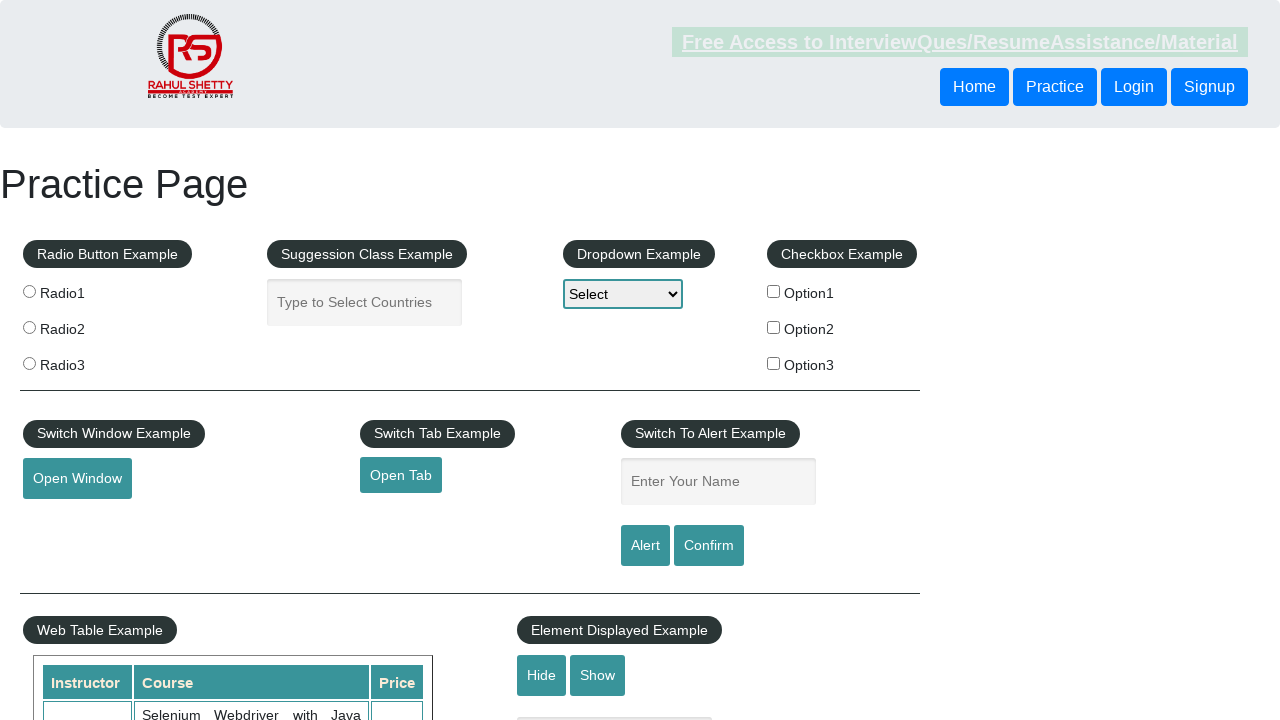

Verified course column exists in row 2
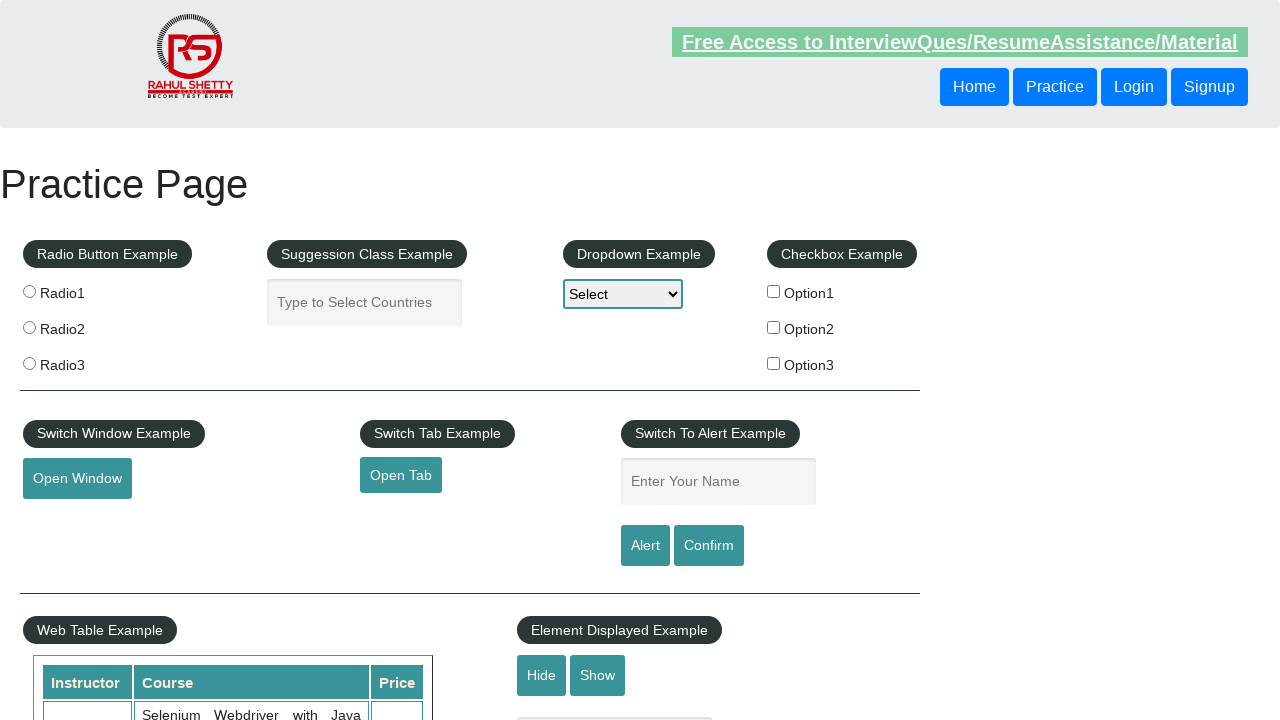

Verified price column exists in row 2
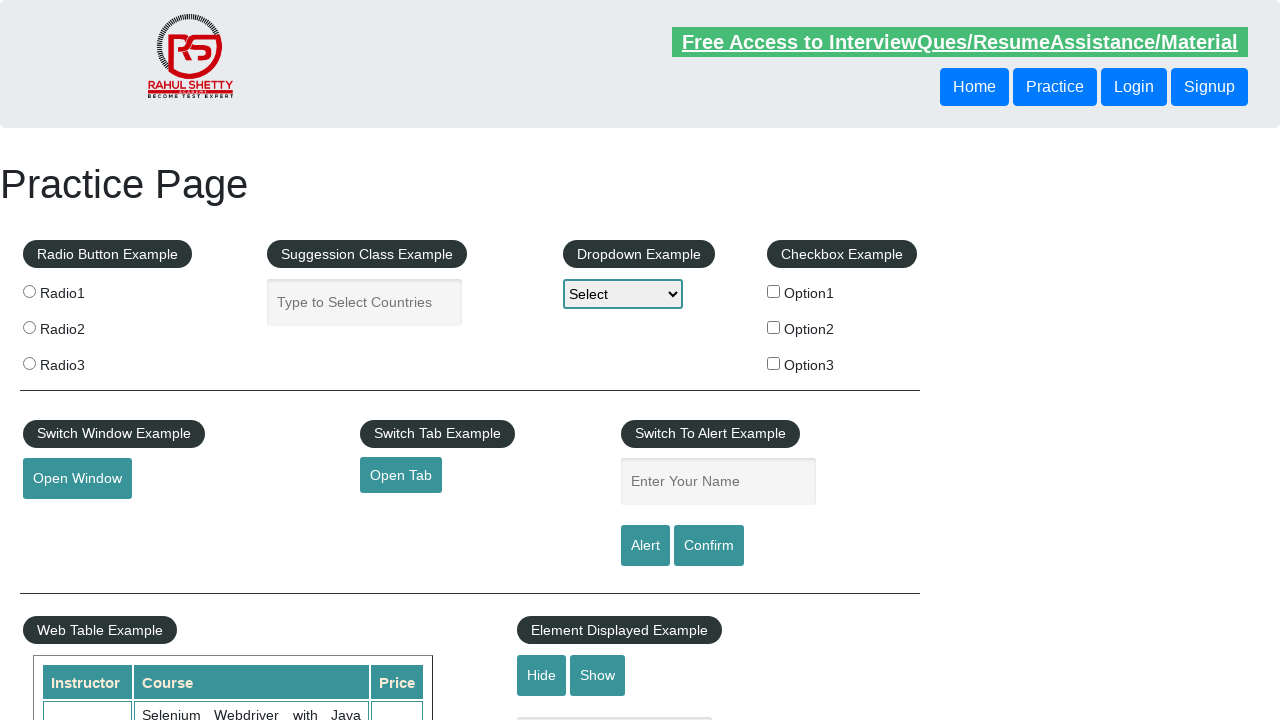

Verified table contains data up to row 11 with instructor name column present
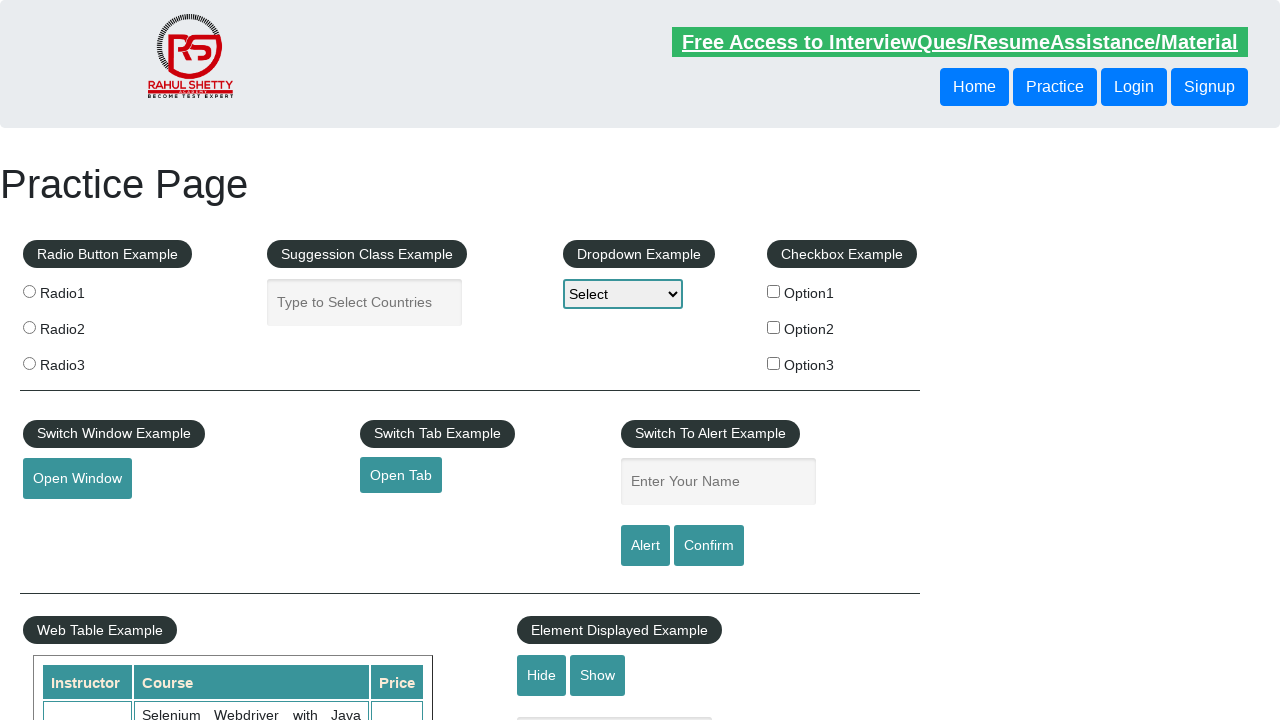

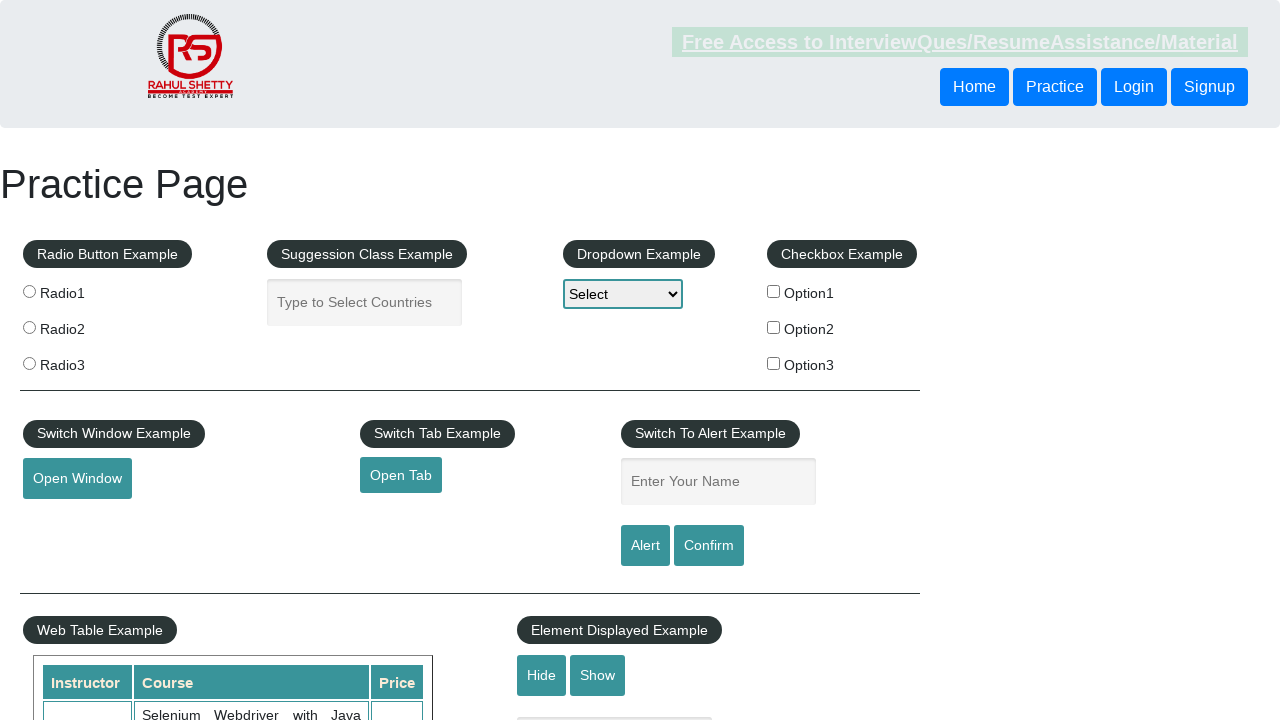